Searches for products containing "ca", iterates through the results, and adds "Cashews" to the cart by clicking its add button.

Starting URL: https://rahulshettyacademy.com/seleniumPractise/#/

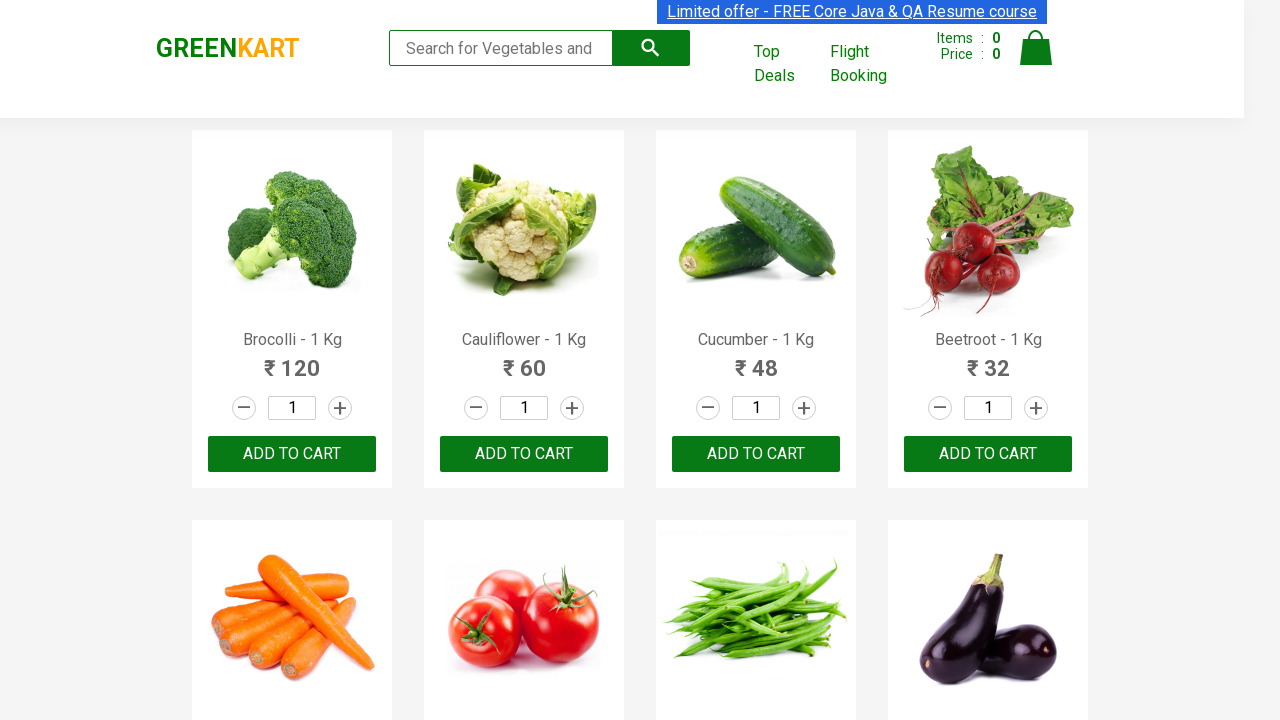

Filled search box with 'ca' to filter products on .search-keyword
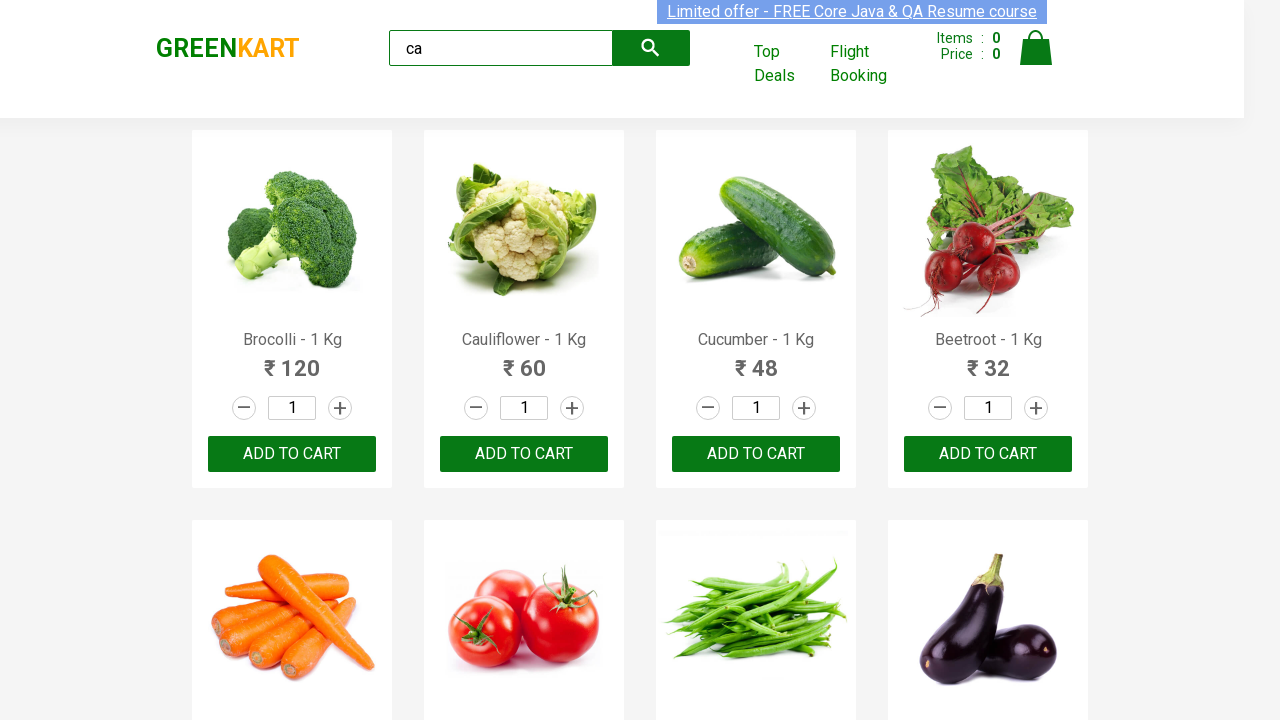

Waited 2 seconds for products to load after search
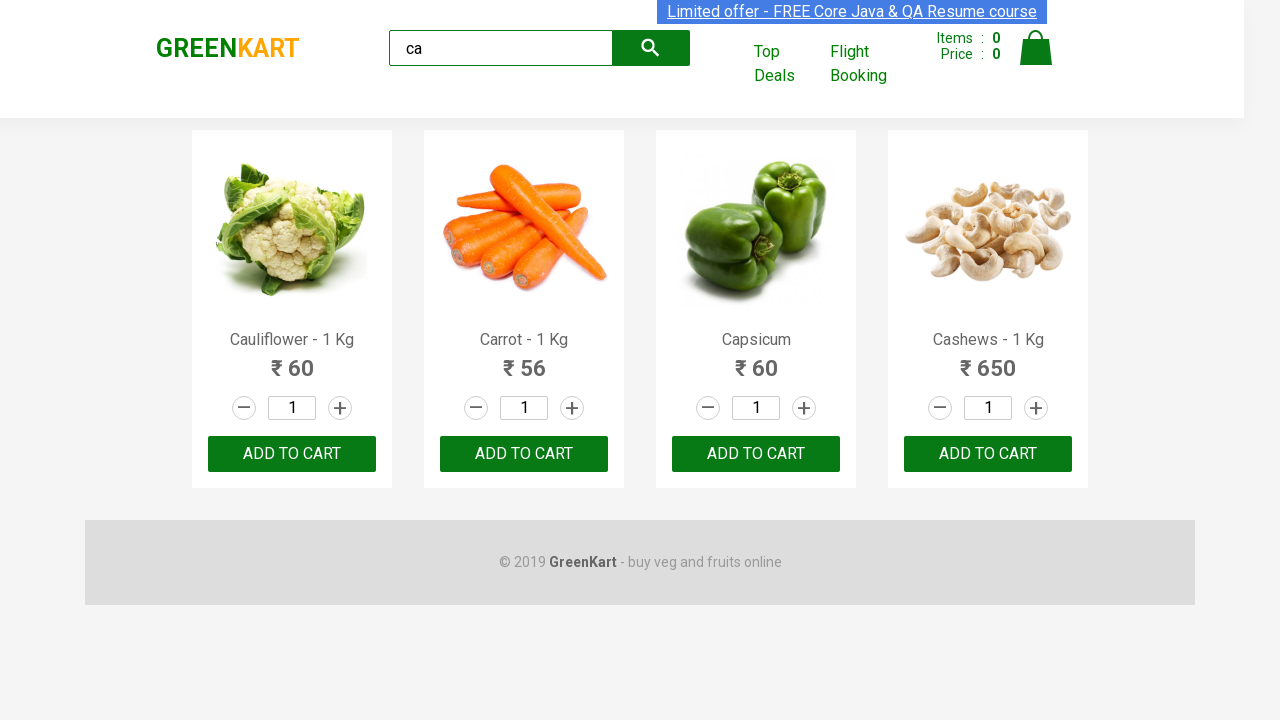

Filtered products appeared on the page
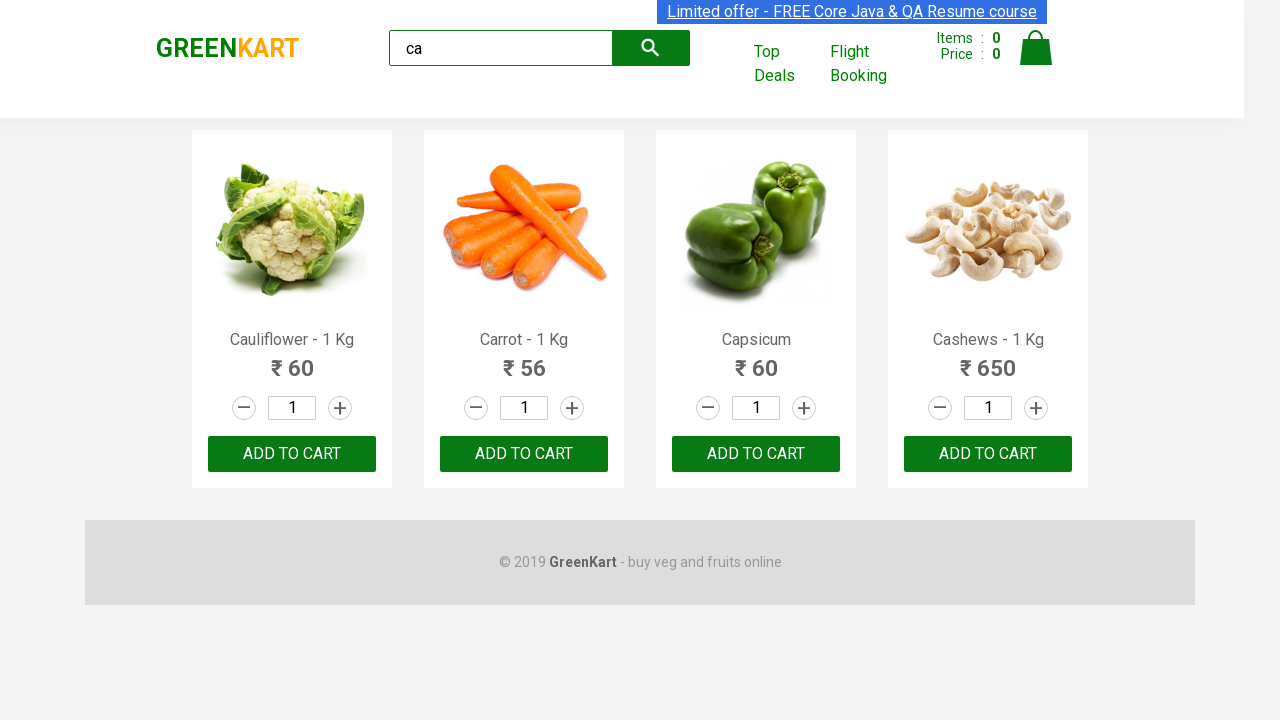

Retrieved all filtered products from the page
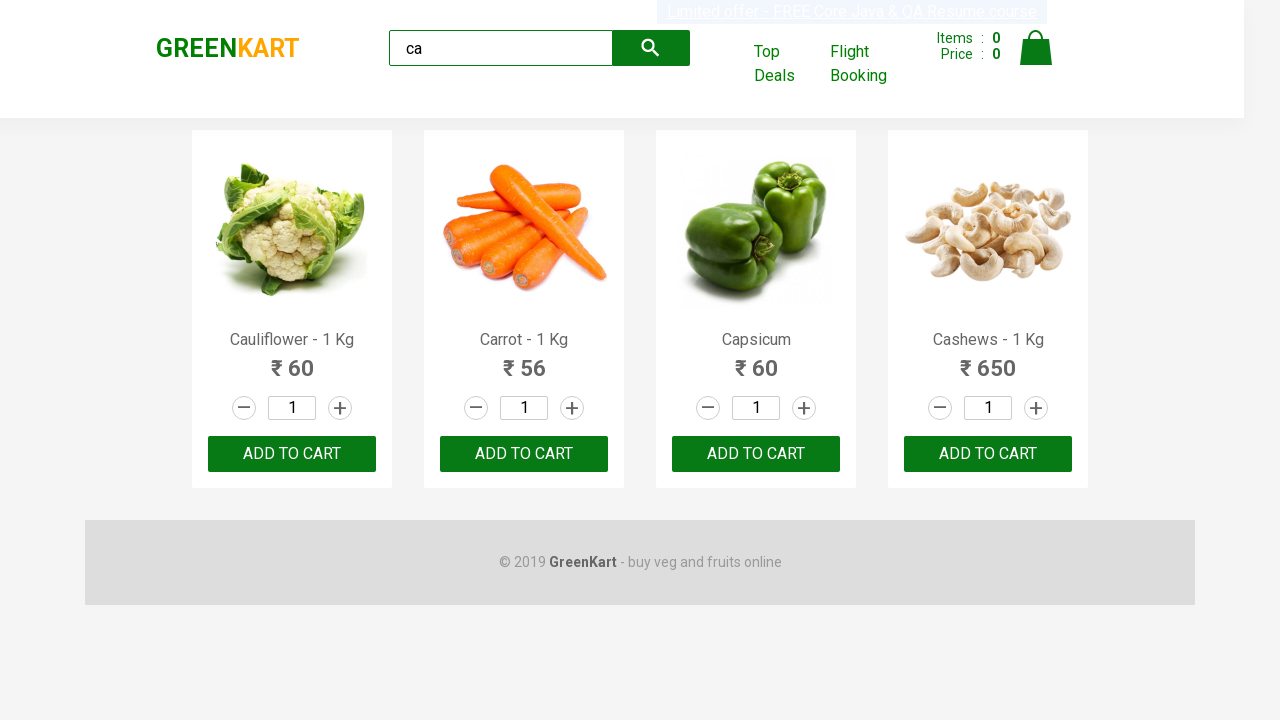

Checked product name: Cauliflower - 1 Kg
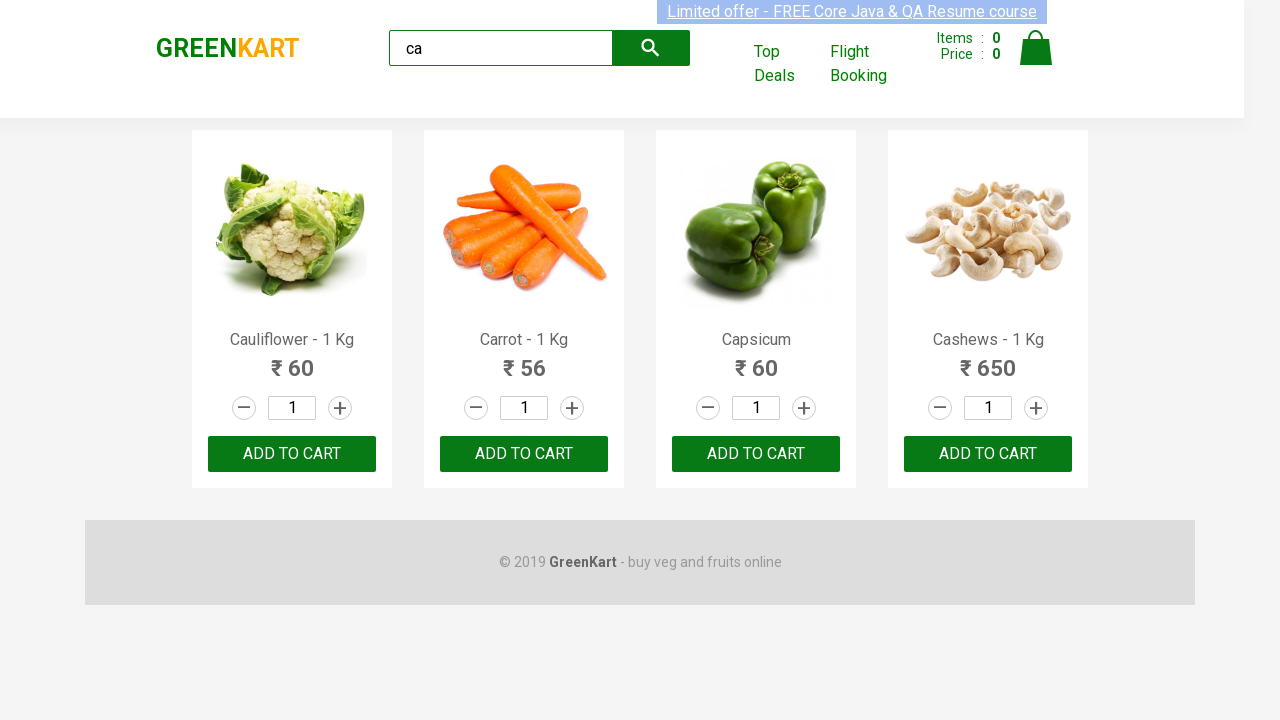

Checked product name: Carrot - 1 Kg
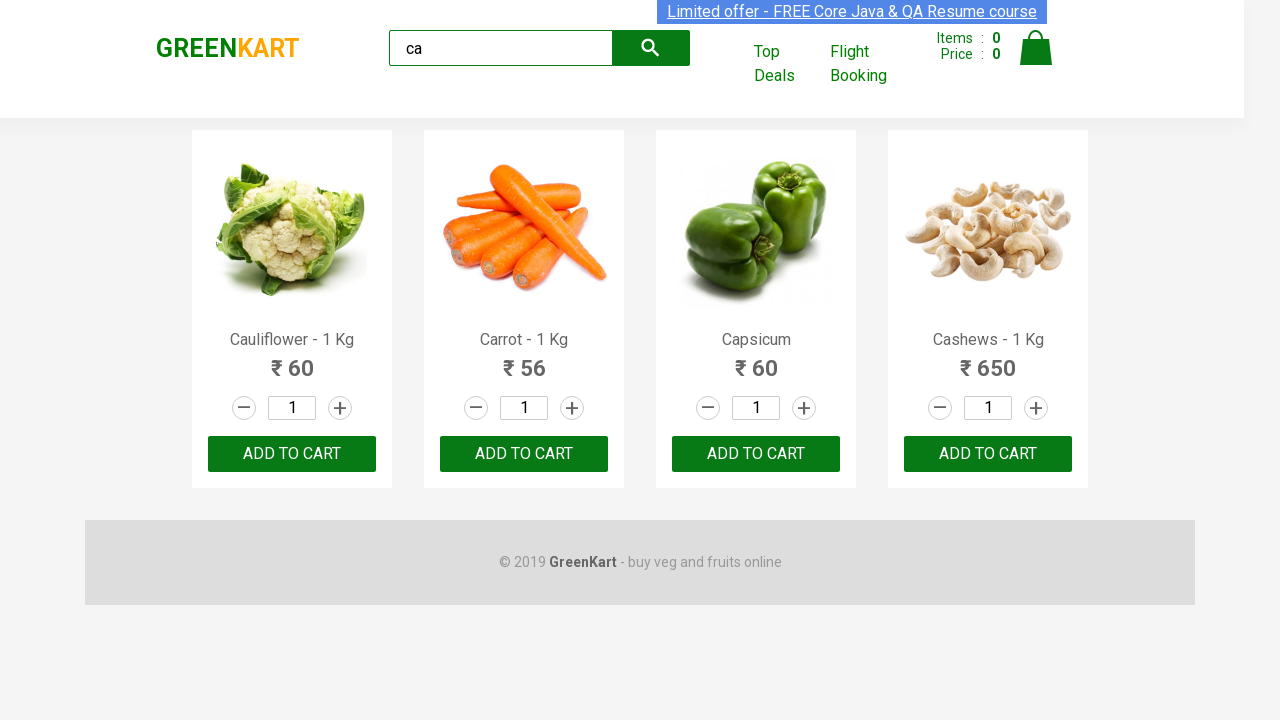

Checked product name: Capsicum
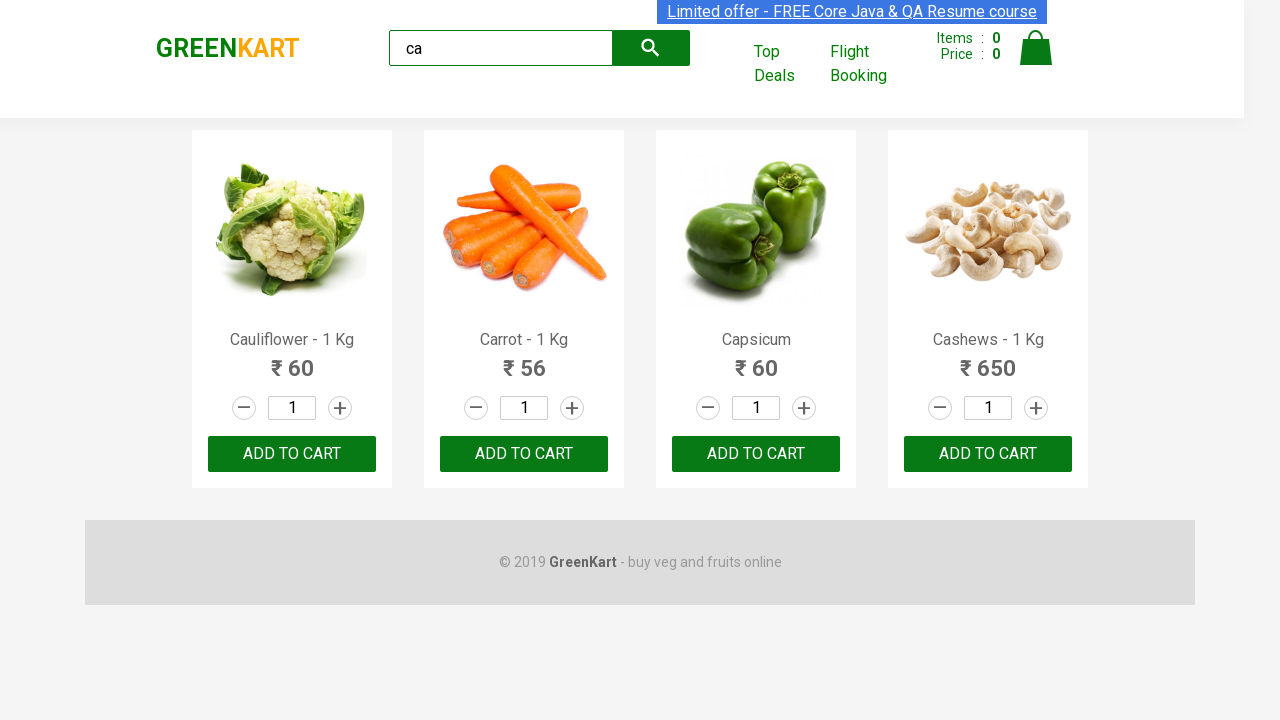

Checked product name: Cashews - 1 Kg
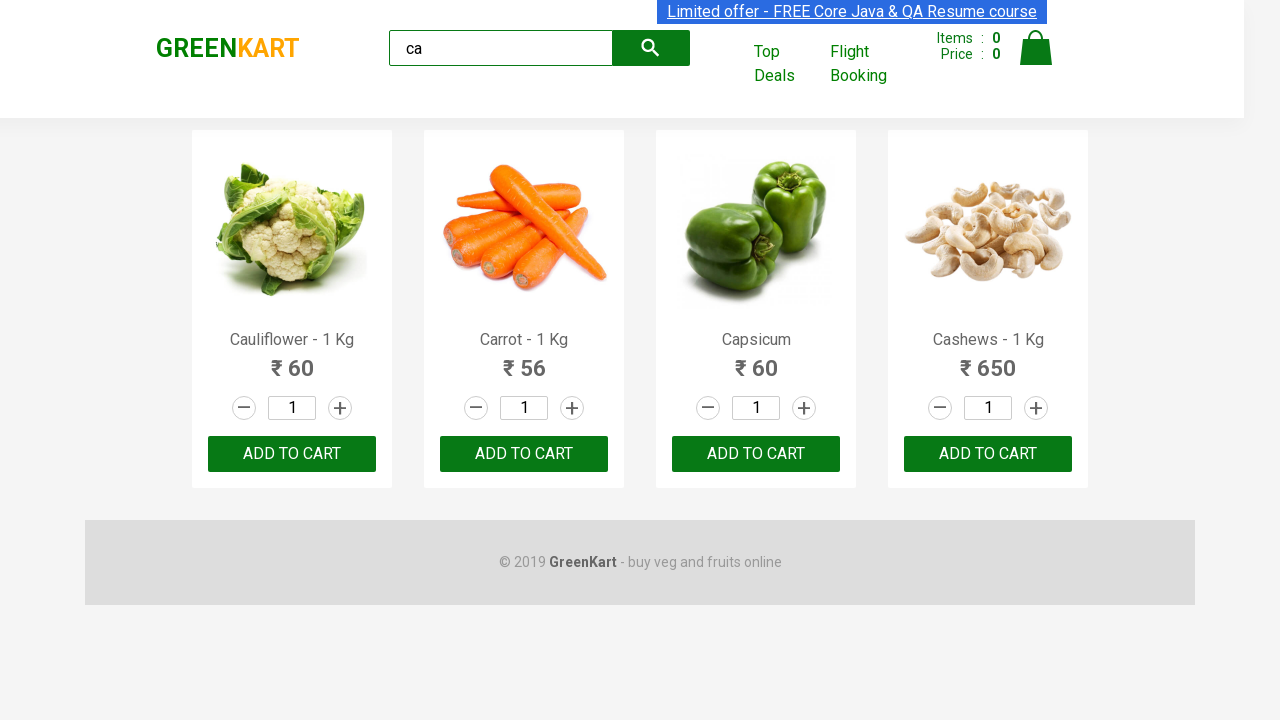

Clicked add button for Cashews product at (988, 454) on .products .product >> nth=3 >> button
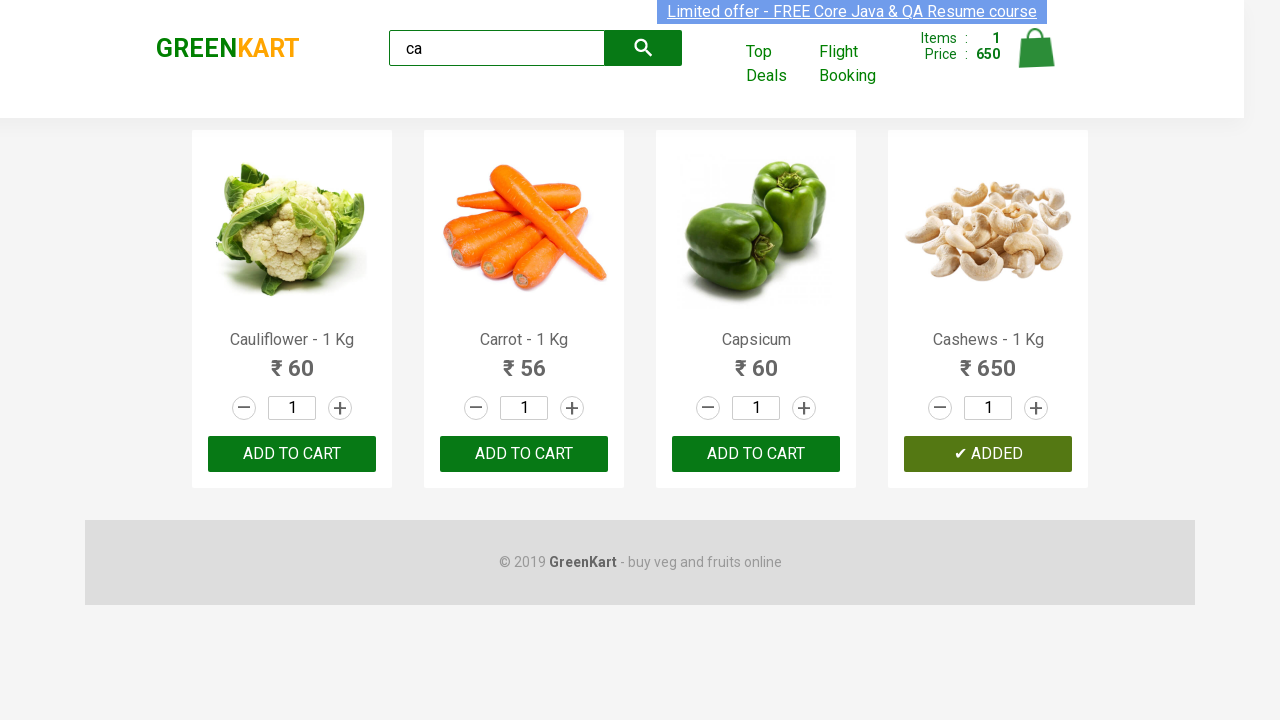

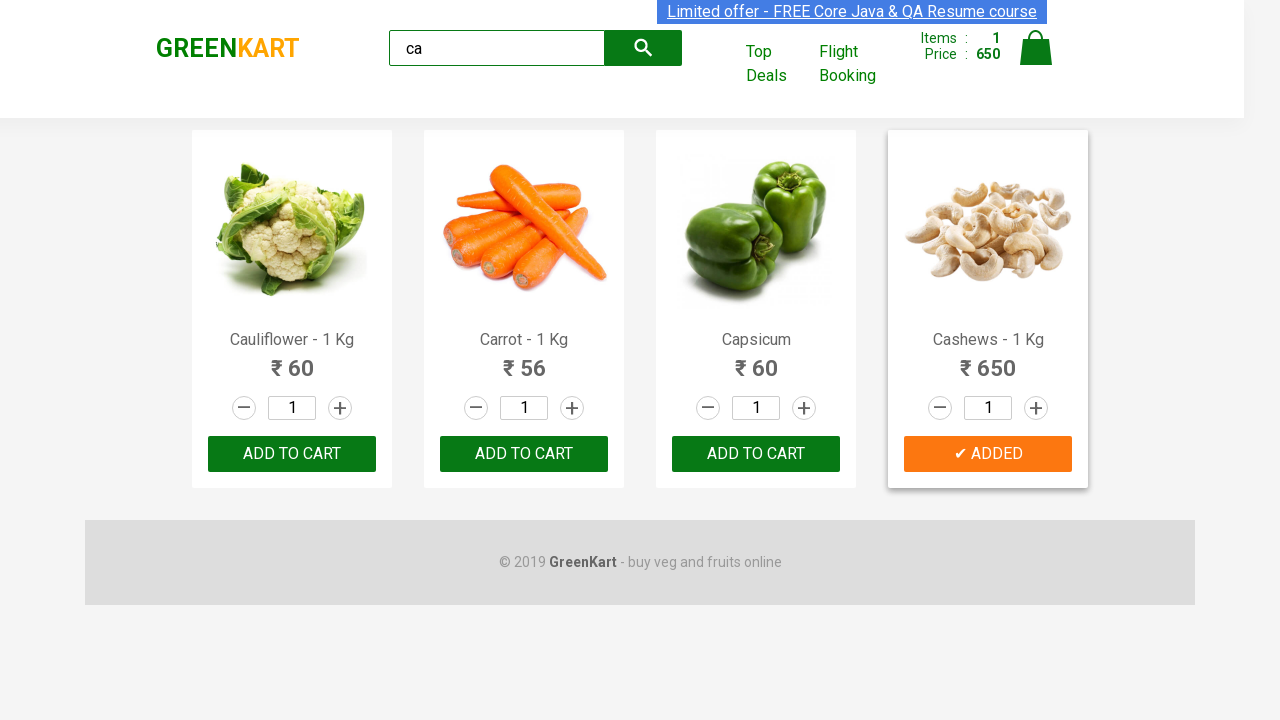